Tests WordHippo sentence search functionality by clicking the sentence menu option and searching for a word to find example sentences.

Starting URL: https://www.wordhippo.com/

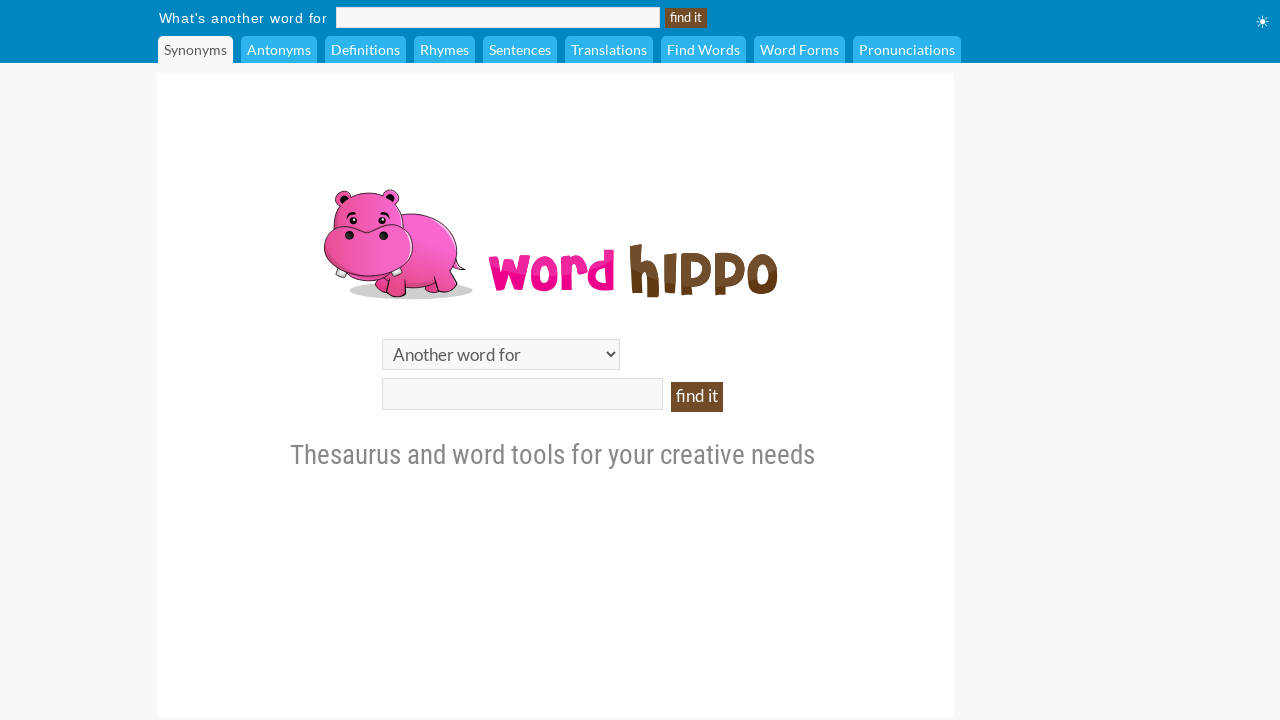

Clicked on the sentence menu option at (520, 50) on #sentenceMenuOption
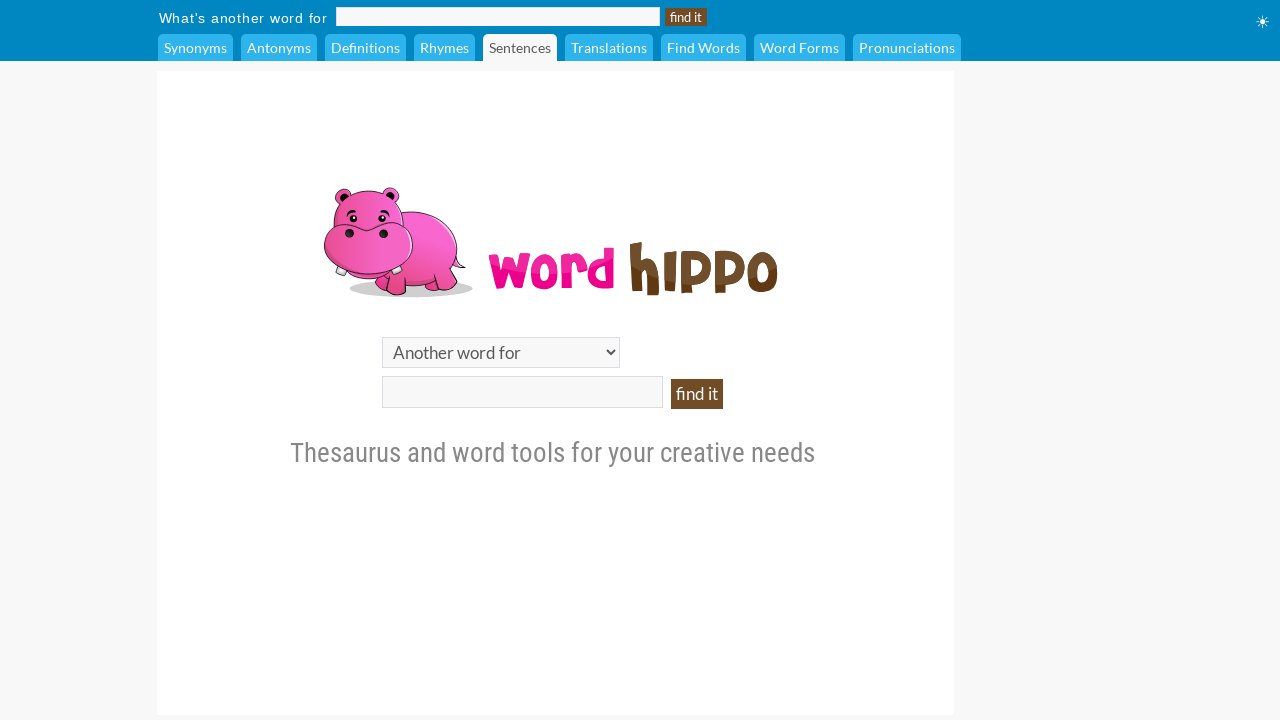

Sentence search page loaded
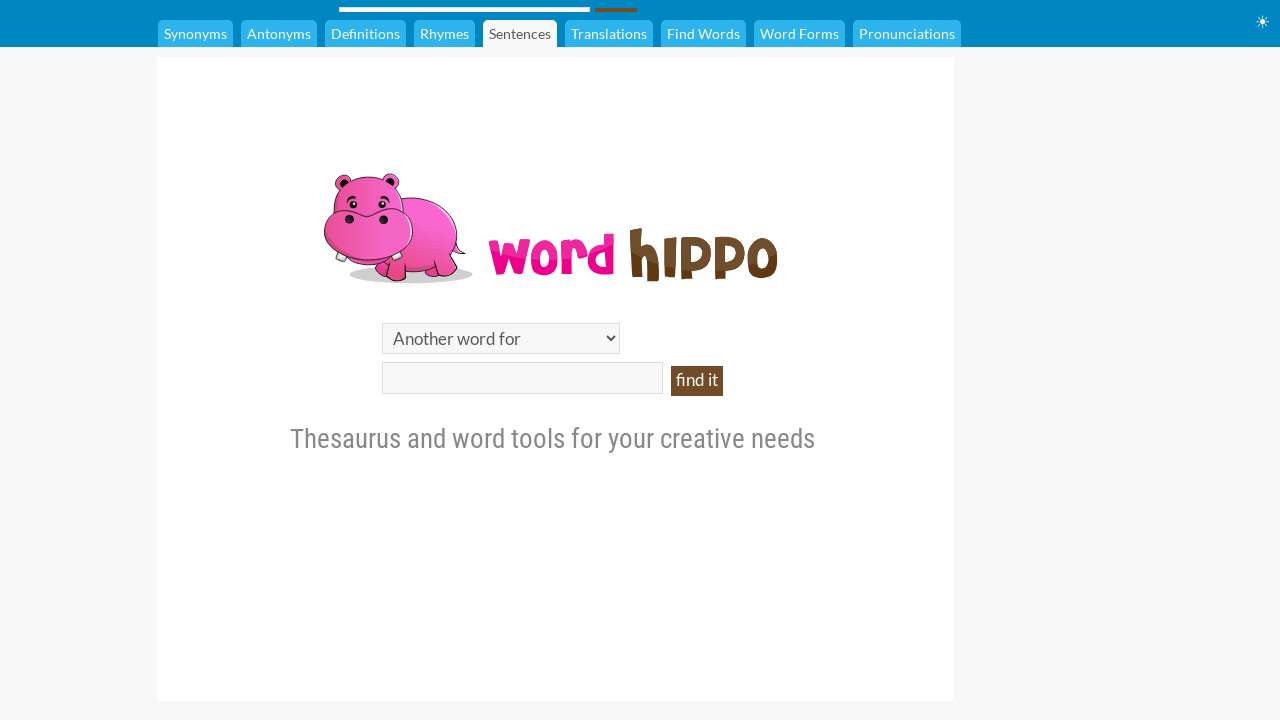

Entered 'adventure' in the sentence search box on #sentenceword
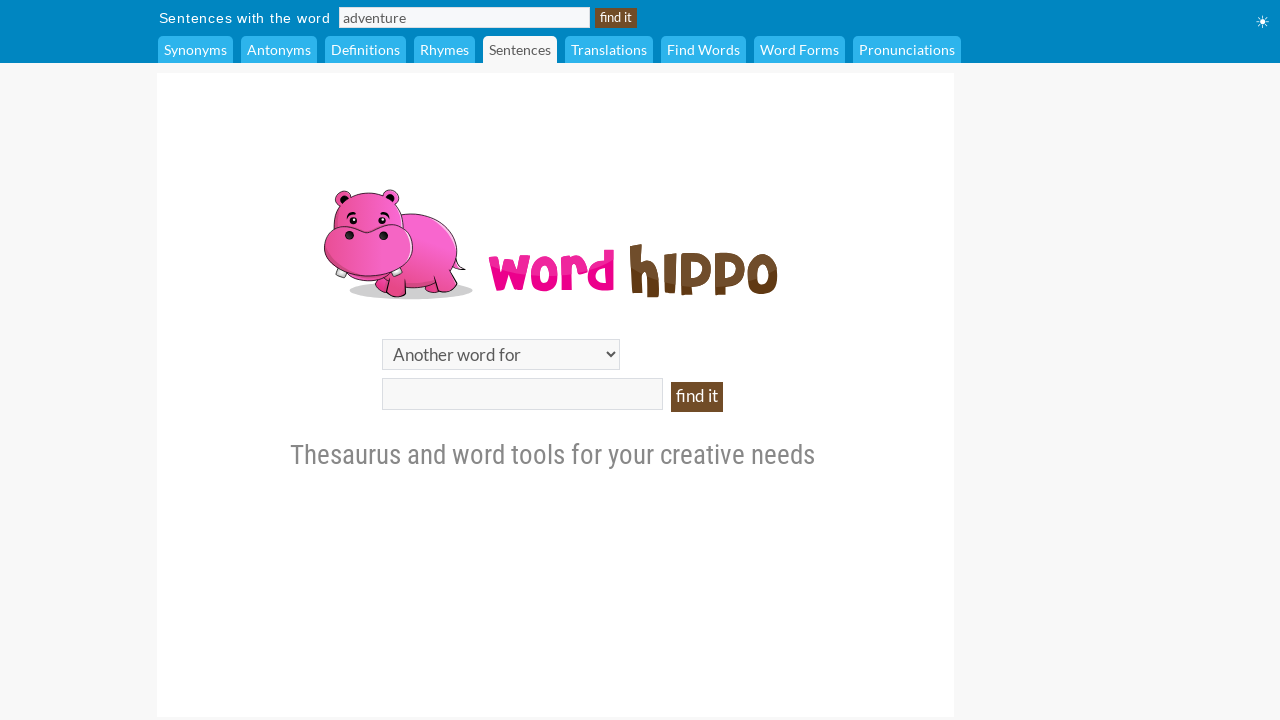

Pressed Enter to search for example sentences on #sentenceword
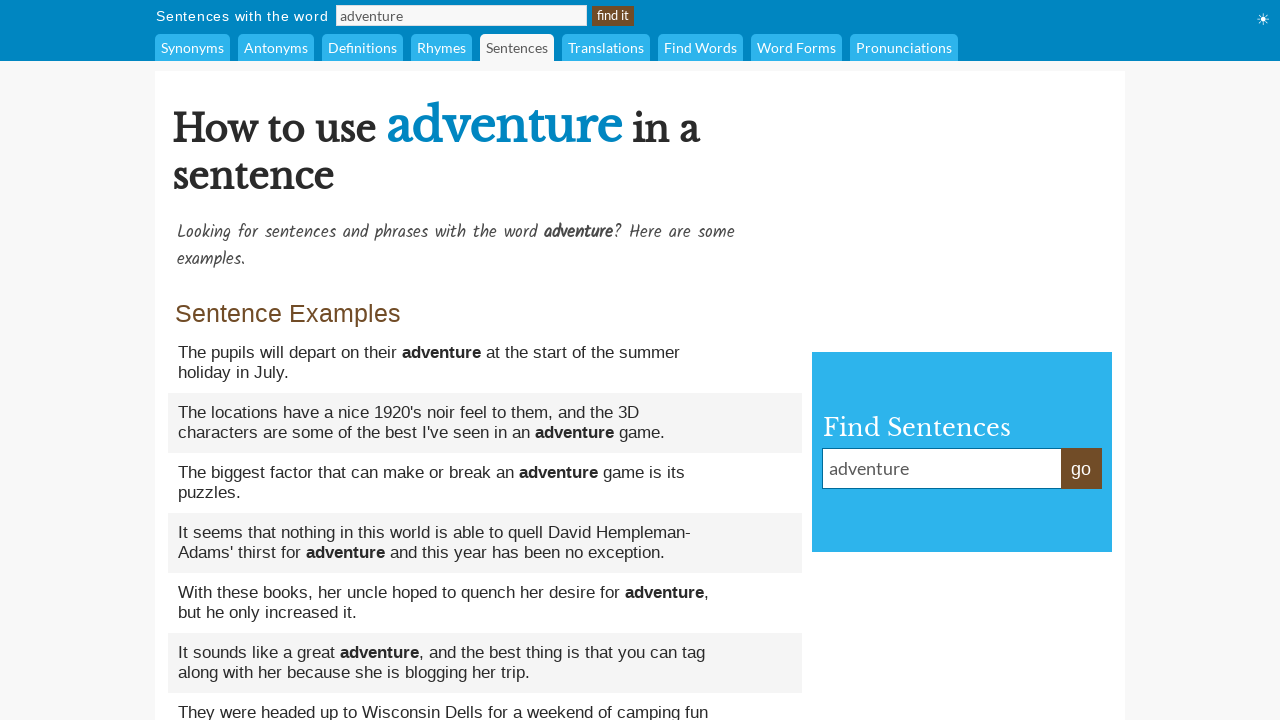

Sentence results loaded successfully
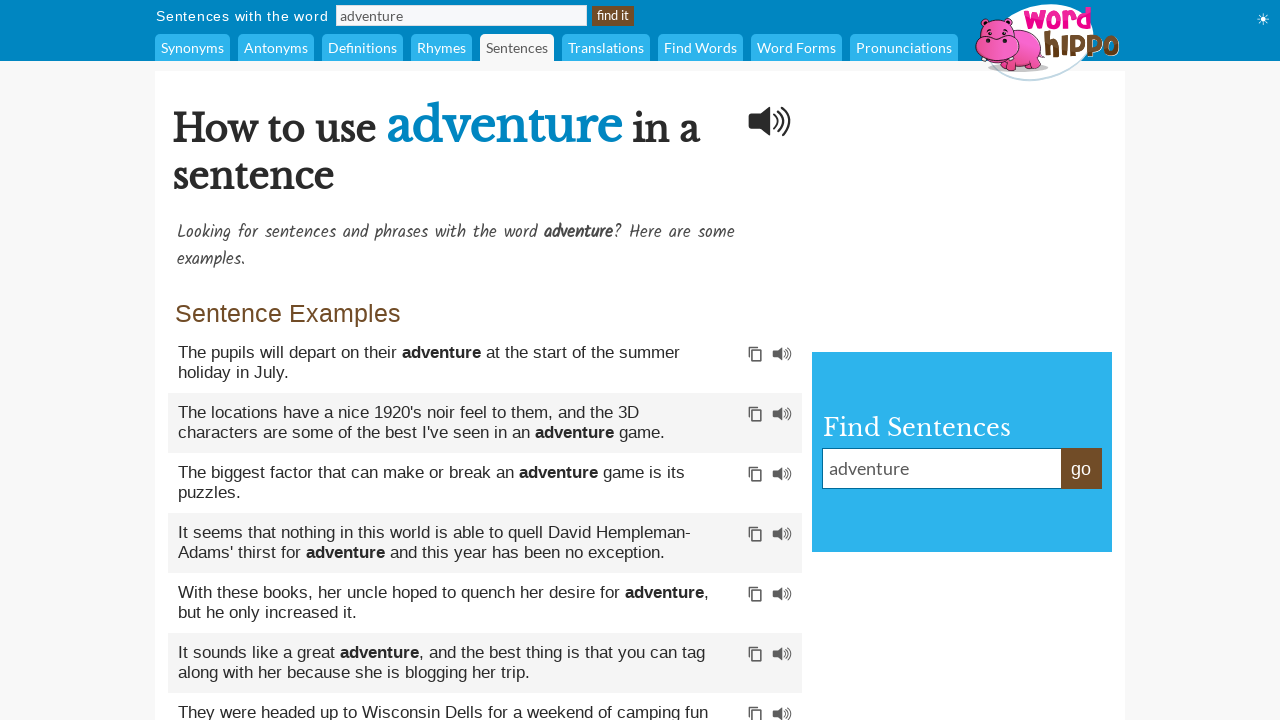

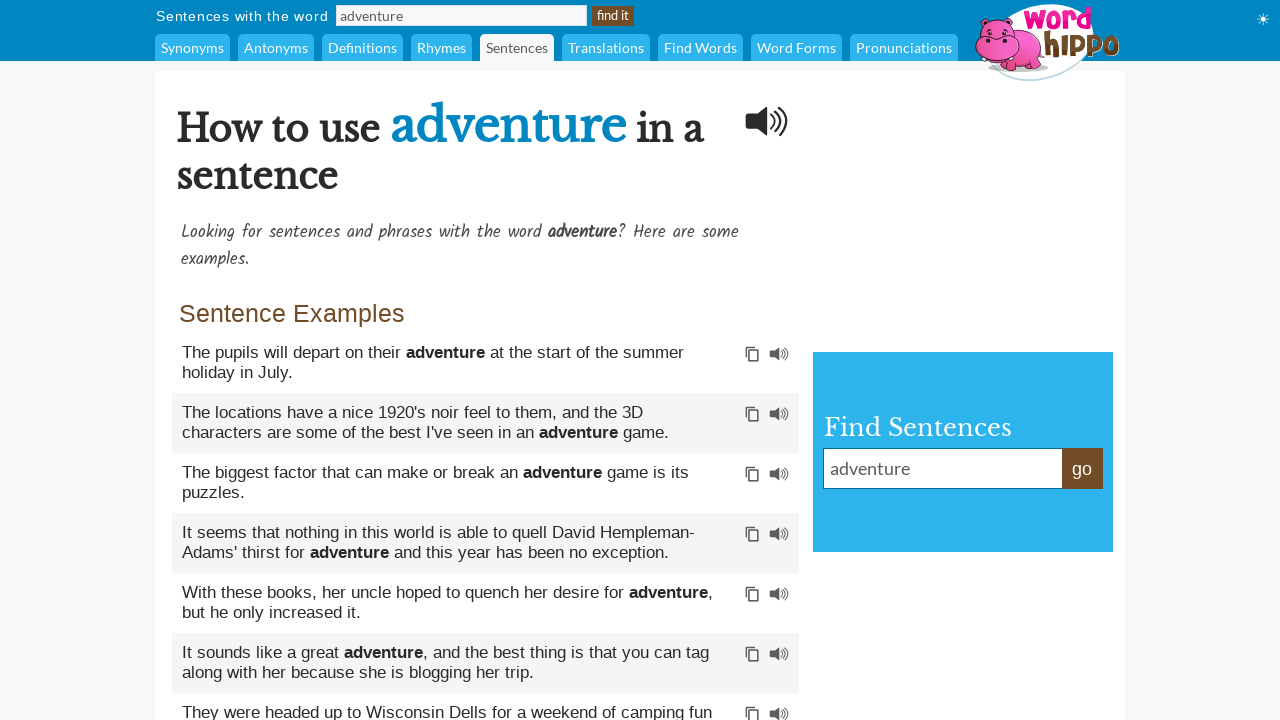